Tests button enabled/disabled states by checking if specific buttons on the page are enabled or disabled

Starting URL: https://automationtesting.co.uk/buttons.html

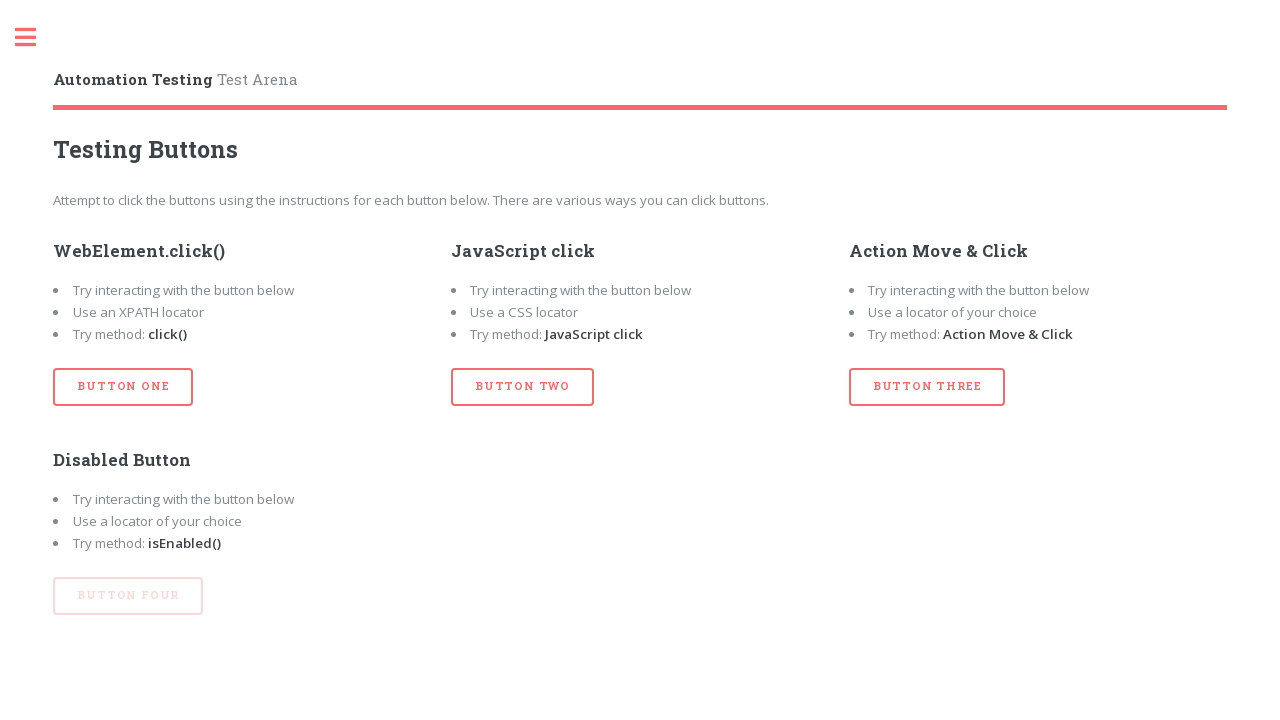

Navigated to buttons test page
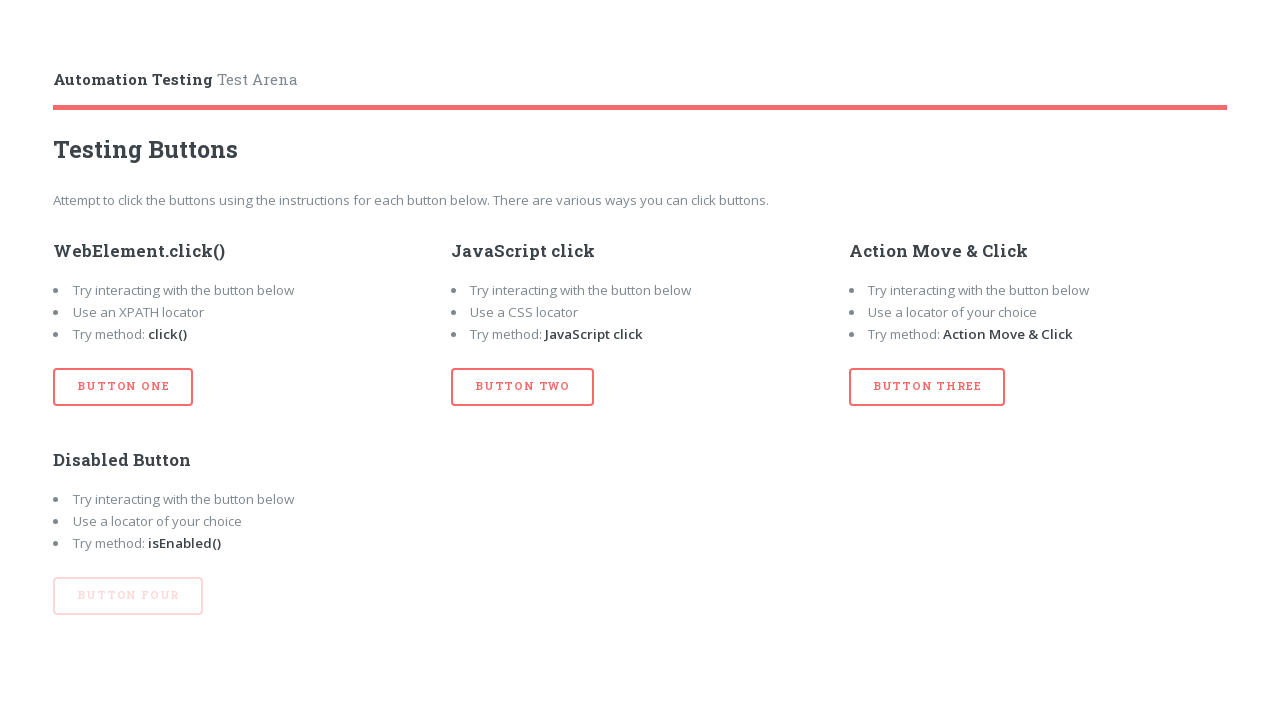

Checked if button btn_four is enabled: False
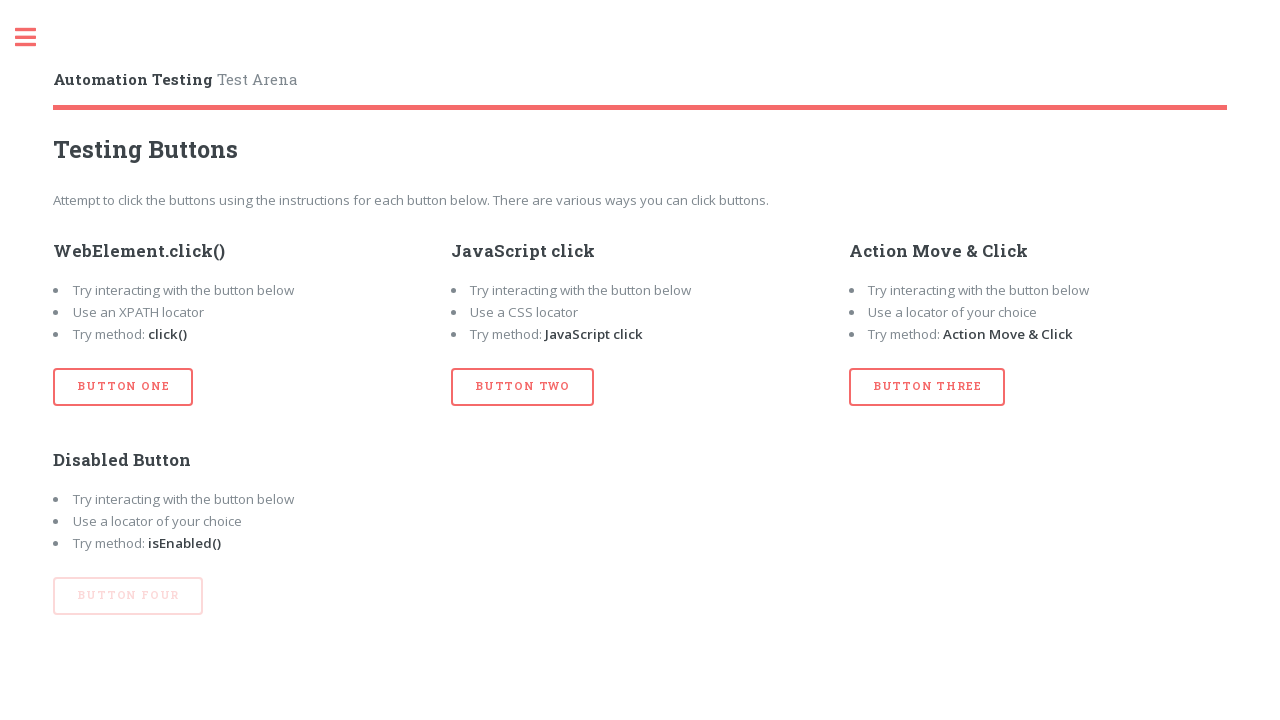

Checked if button btn_three is enabled: True
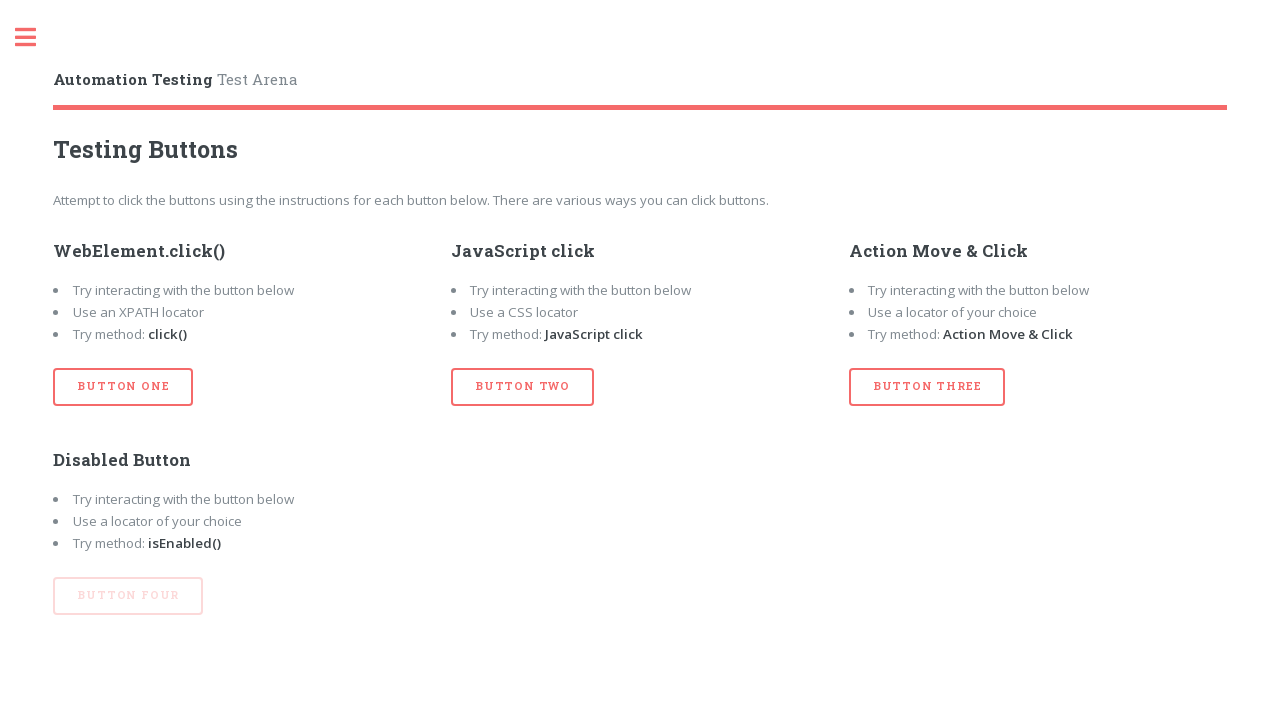

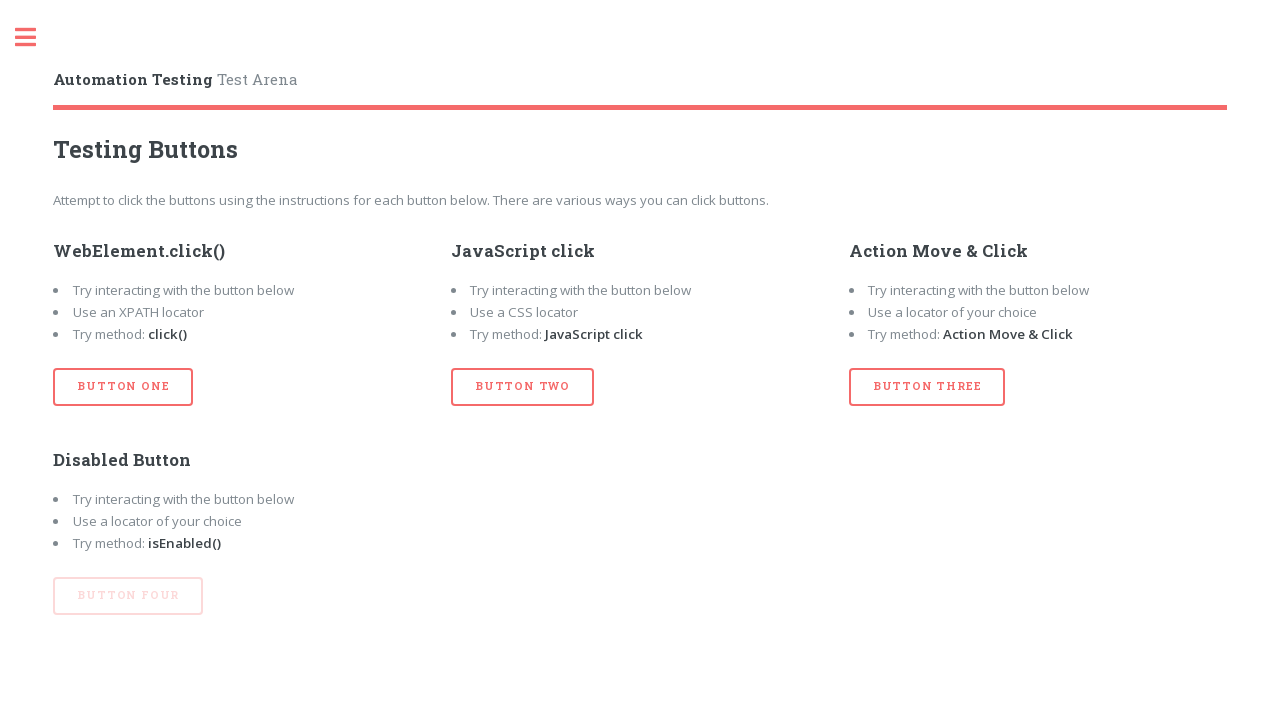